Tests that submitting the form with an empty name field triggers HTML5 validation and prevents submission

Starting URL: https://master--agenda-publica.netlify.app/

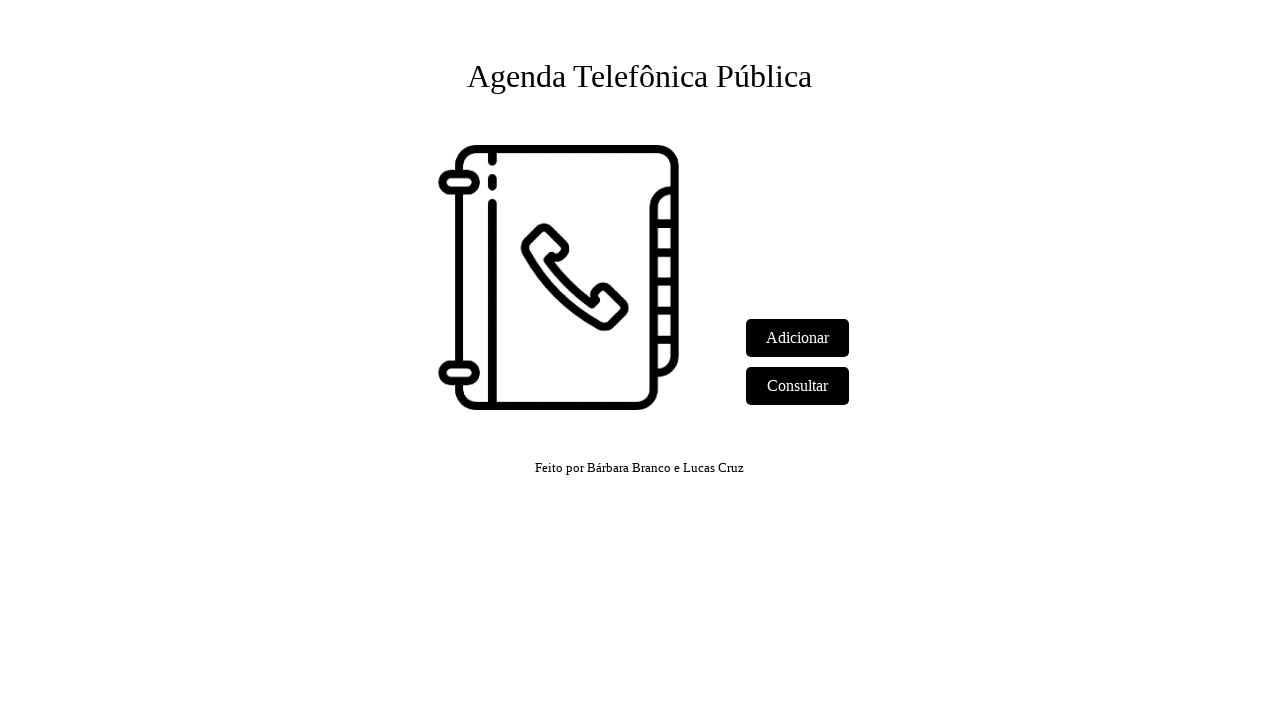

Navigated to agenda-publica application
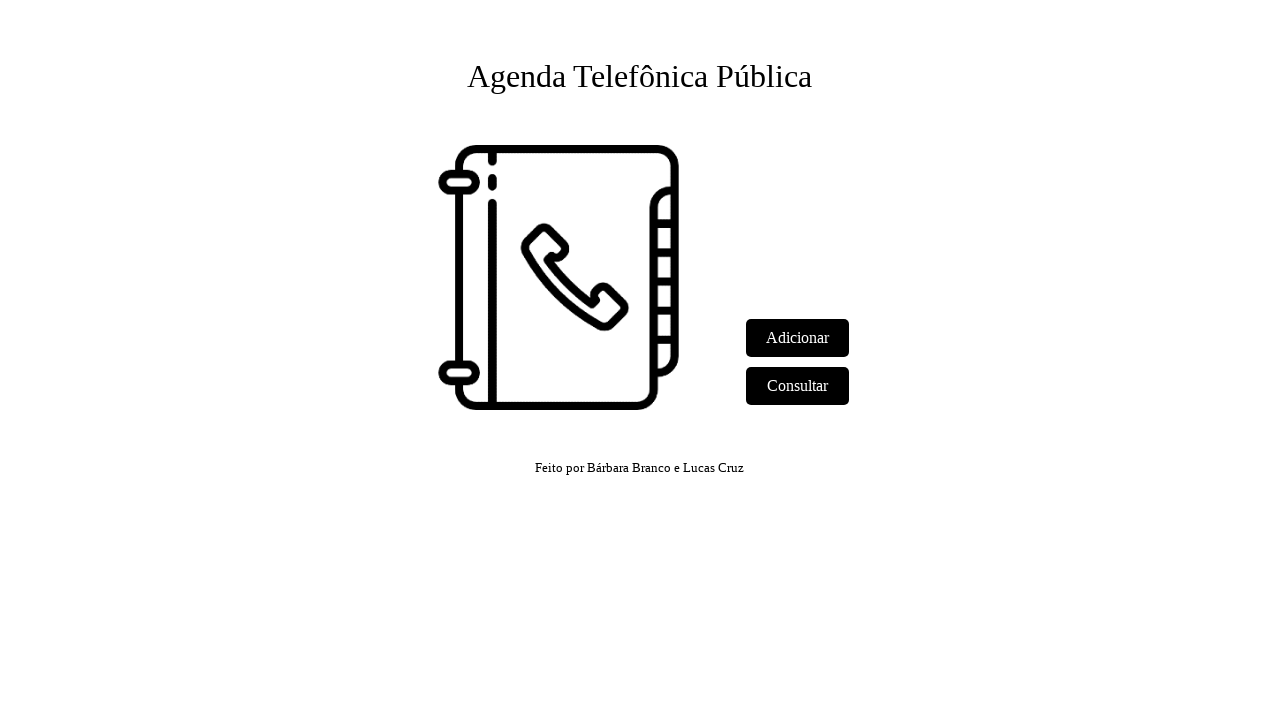

Clicked 'Adicionar' link to navigate to add phone page at (798, 338) on text=Adicionar
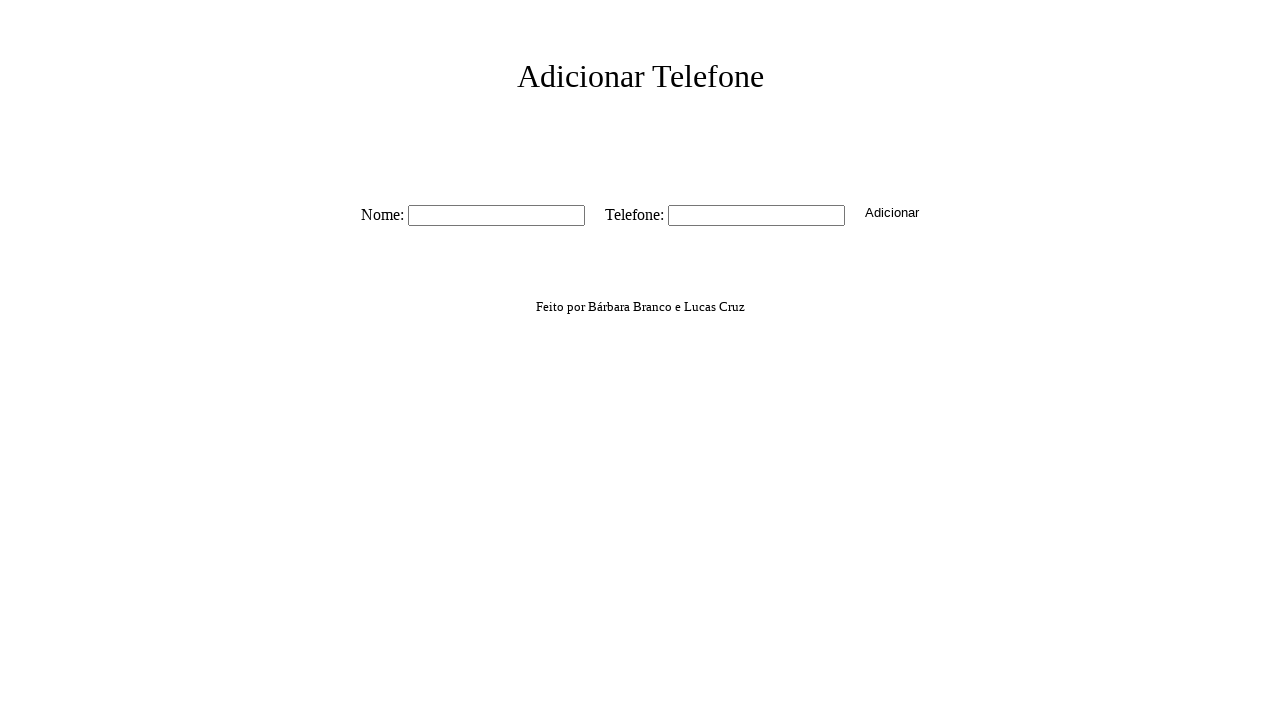

Phone field selector appeared
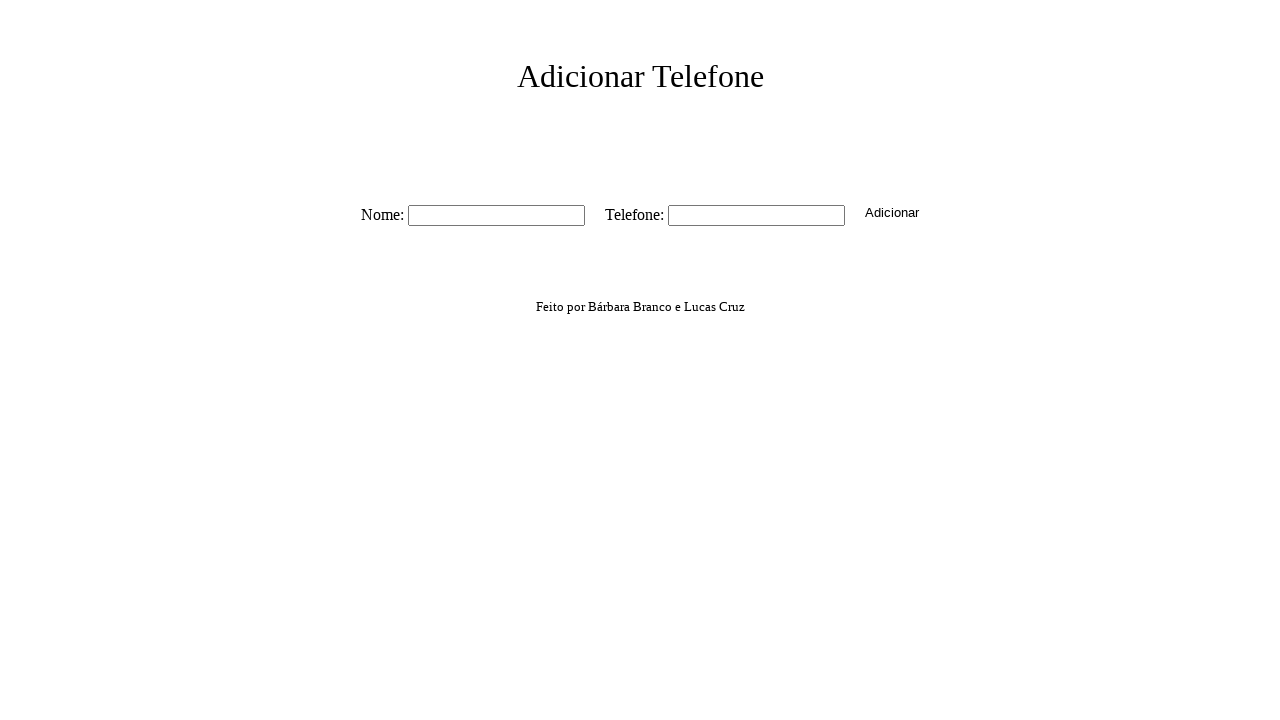

Filled phone field with '11976543210', leaving name field empty on #tel
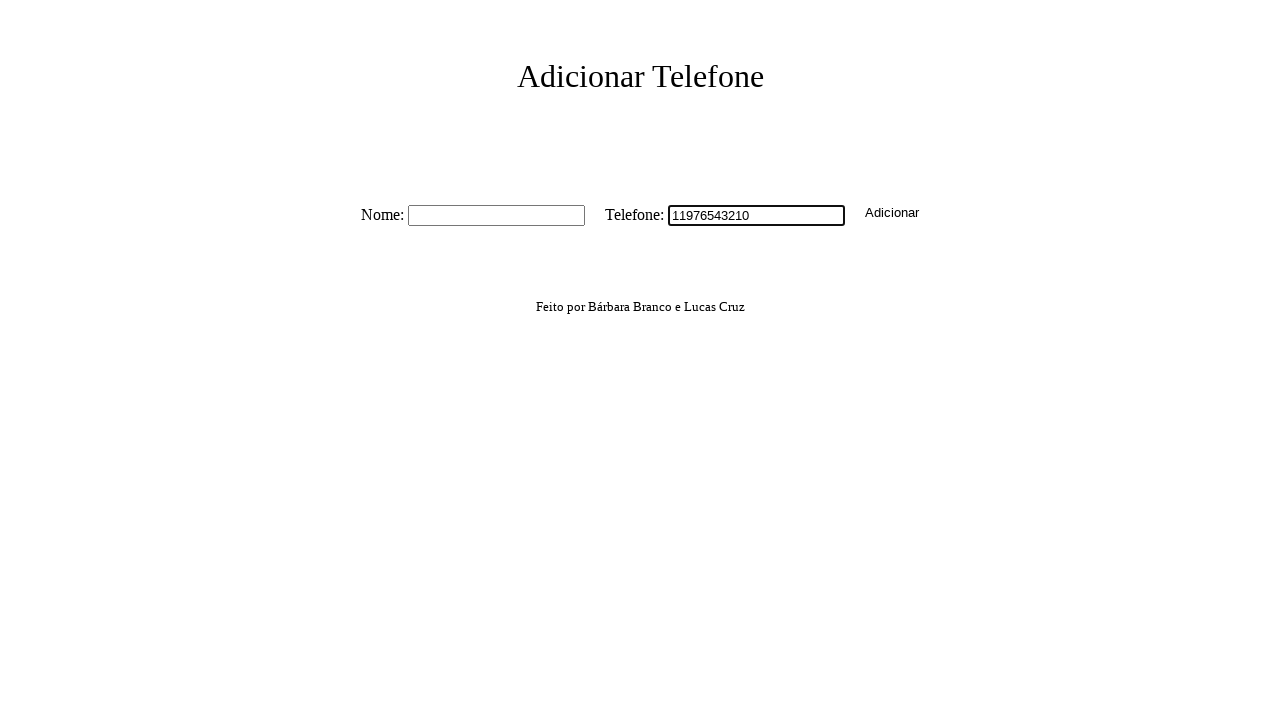

Clicked submit button to trigger HTML5 validation for empty name field at (892, 212) on button.button-create
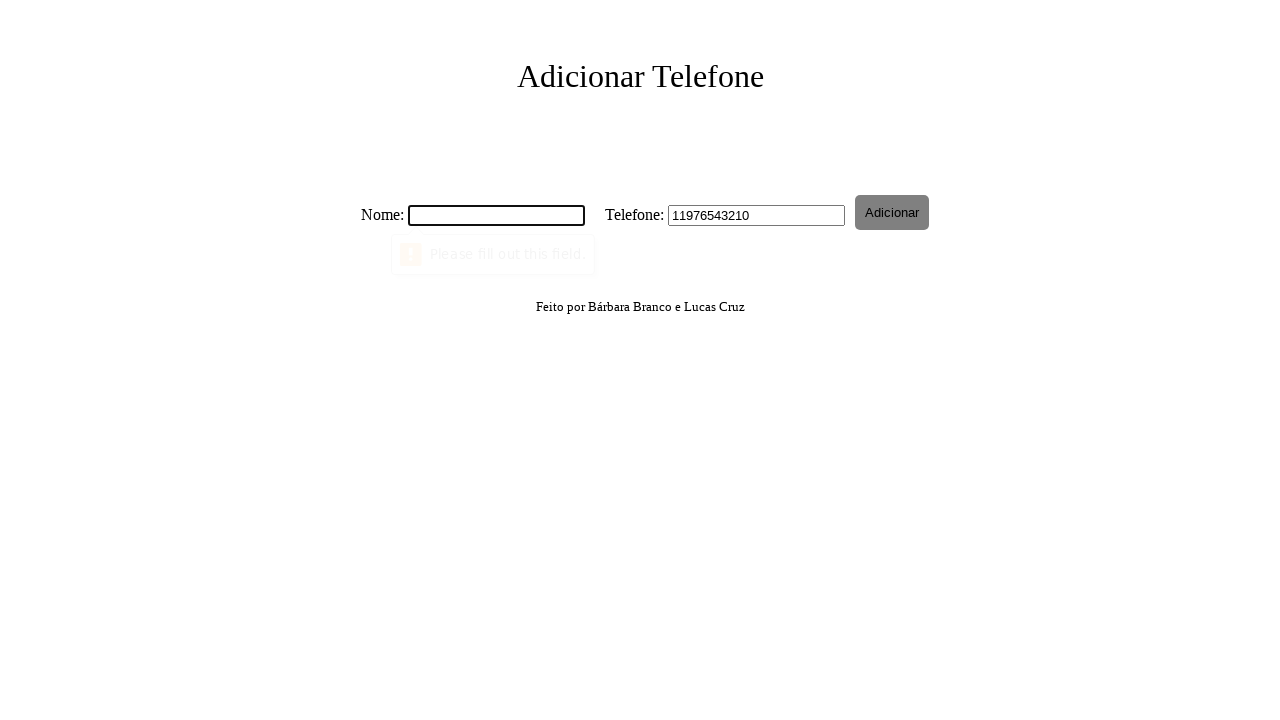

Name field is present and ready for validation assertion
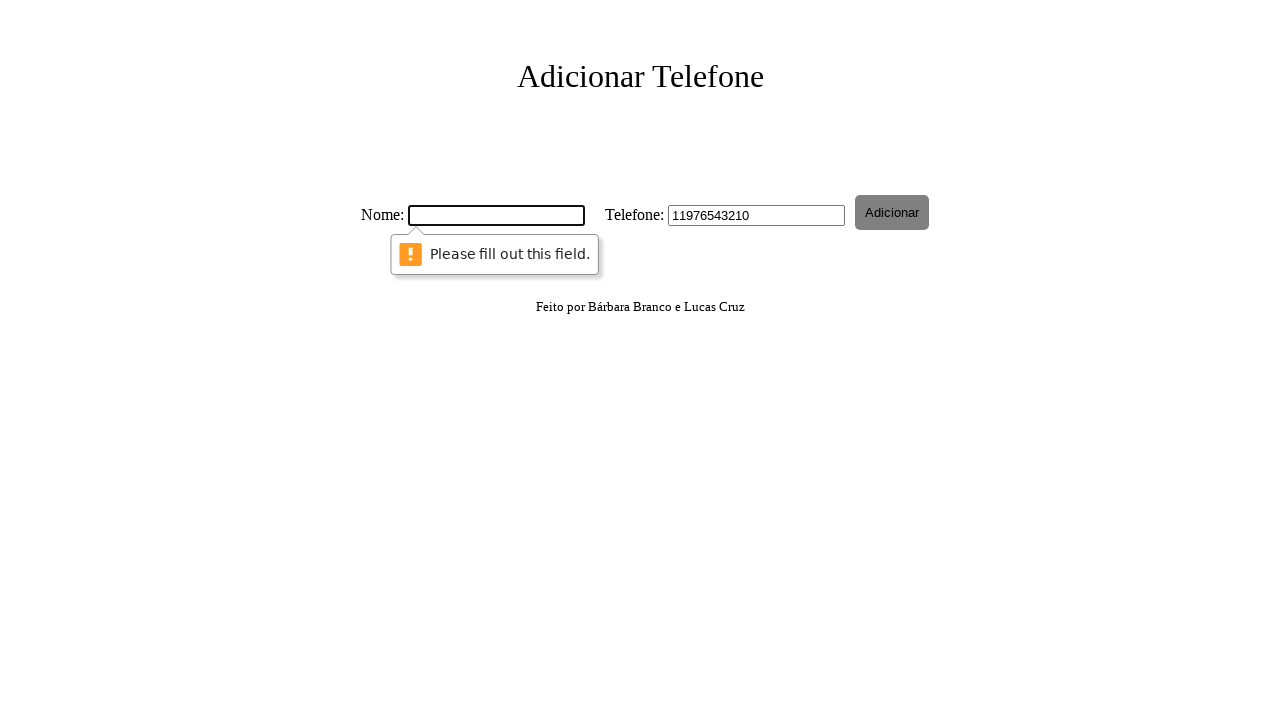

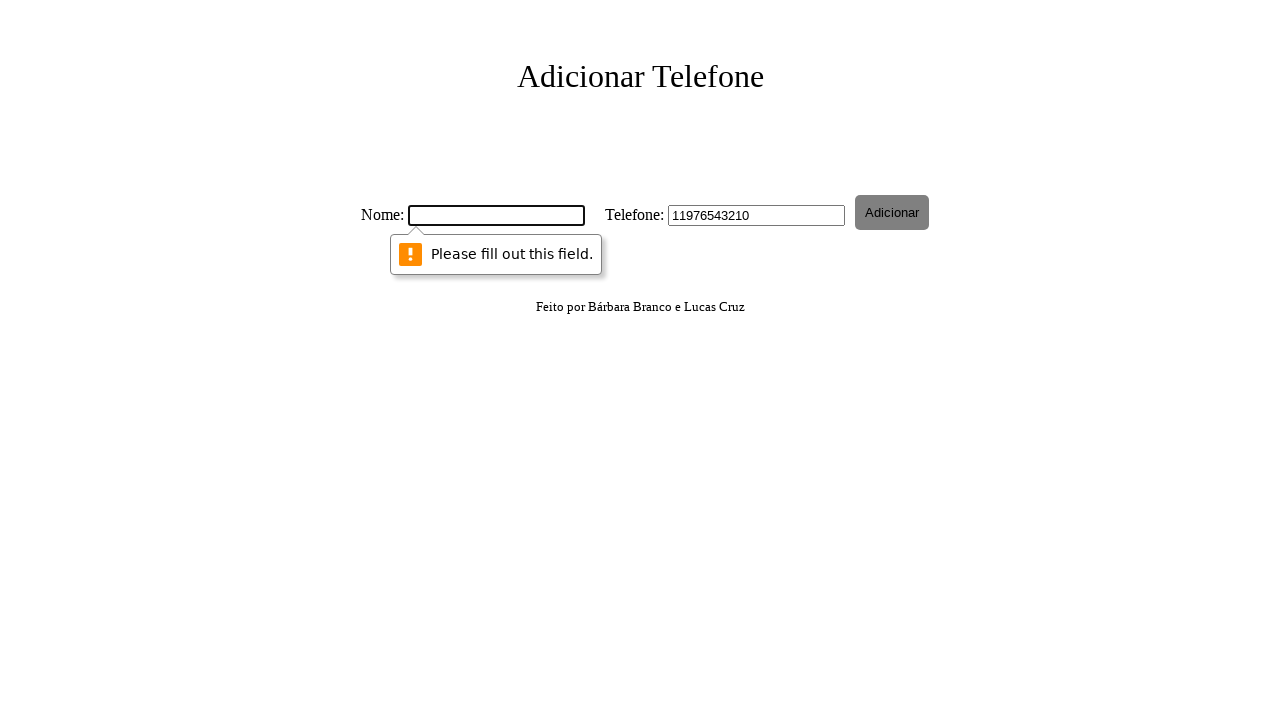